Tests clicking elements by ID and link text selectors, navigating back between clicks

Starting URL: https://www.ultimateqa.com/simple-html-elements-for-automation/

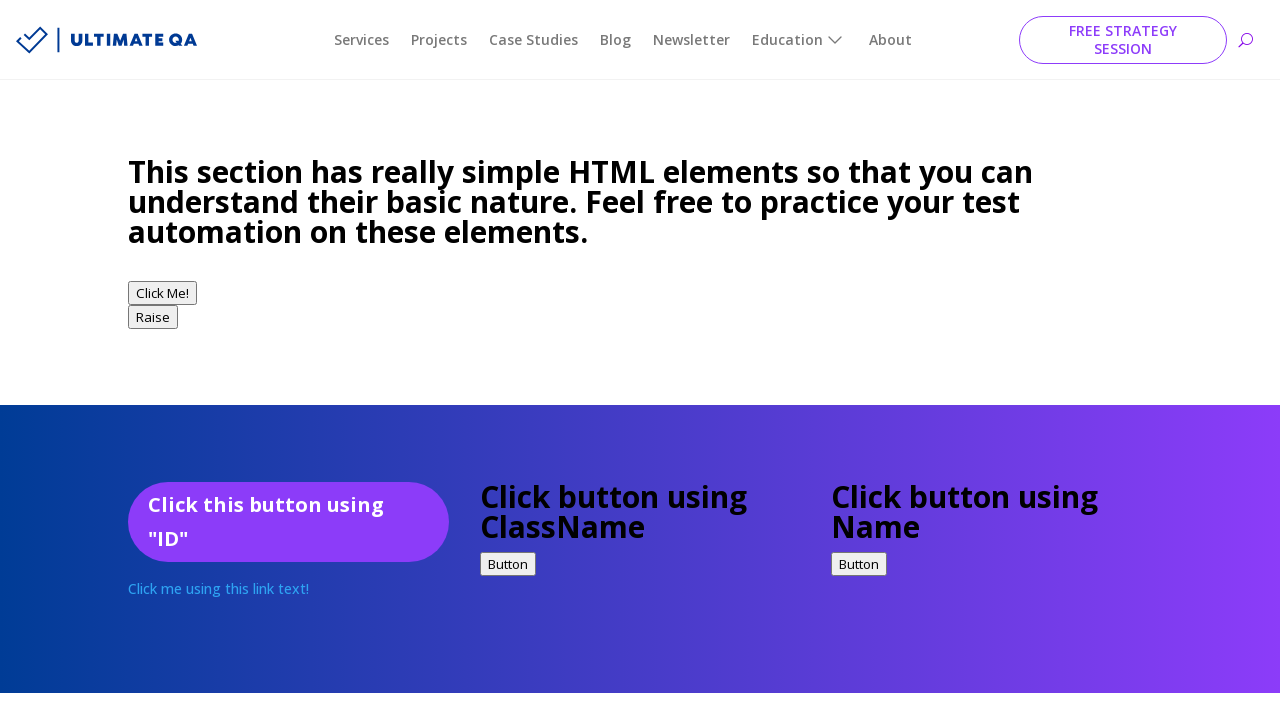

Clicked element by ID selector '#idExample' at (288, 522) on #idExample
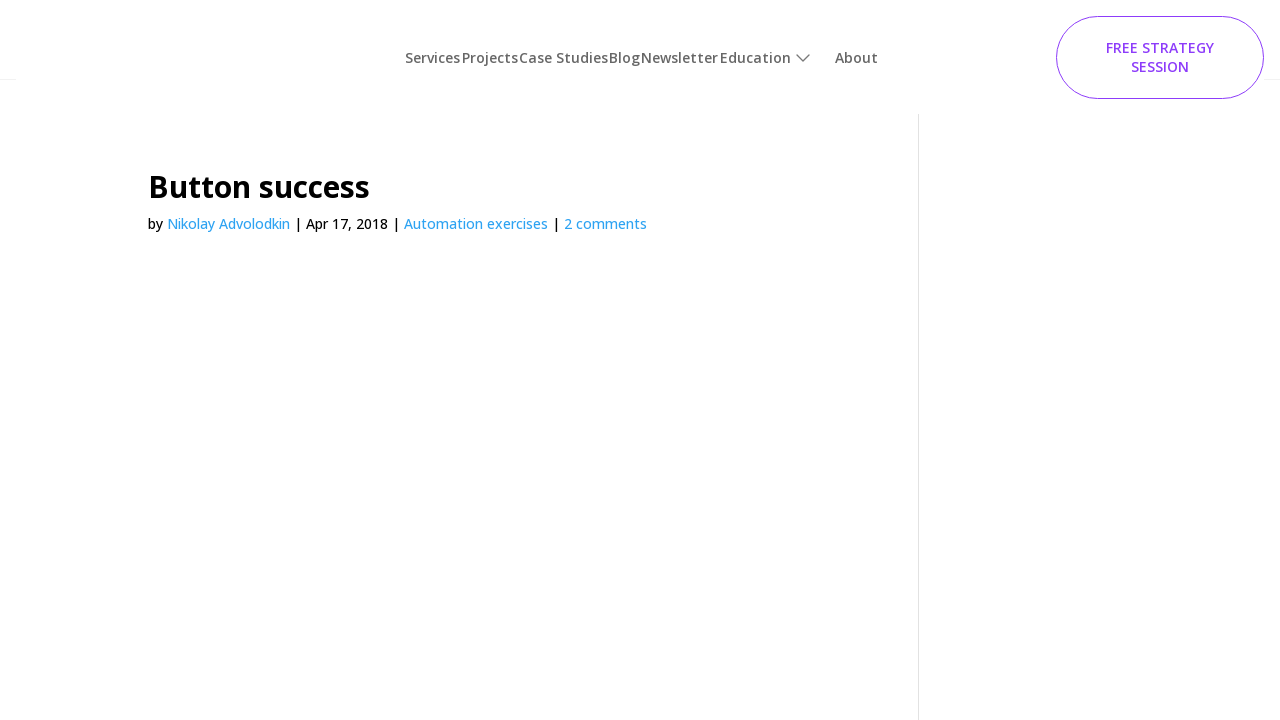

Navigated back to previous page
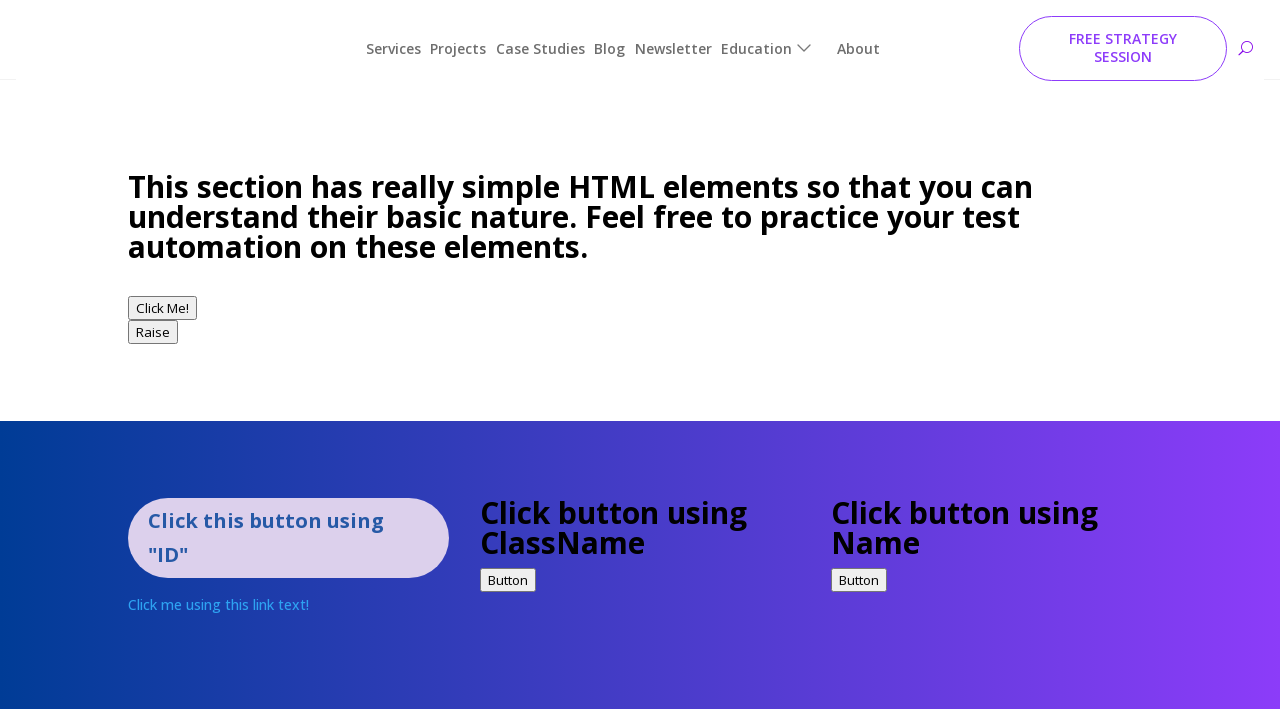

Clicked element by link text 'Click me using this link text!' at (218, 589) on text=Click me using this link text!
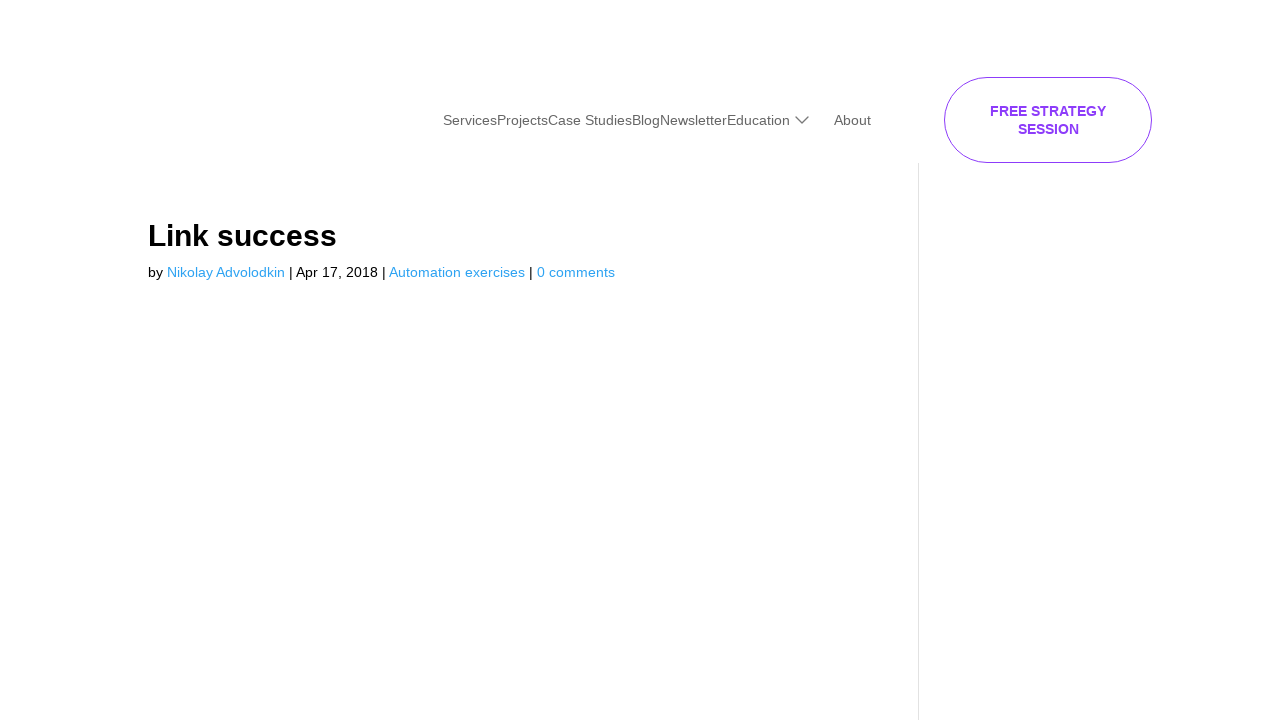

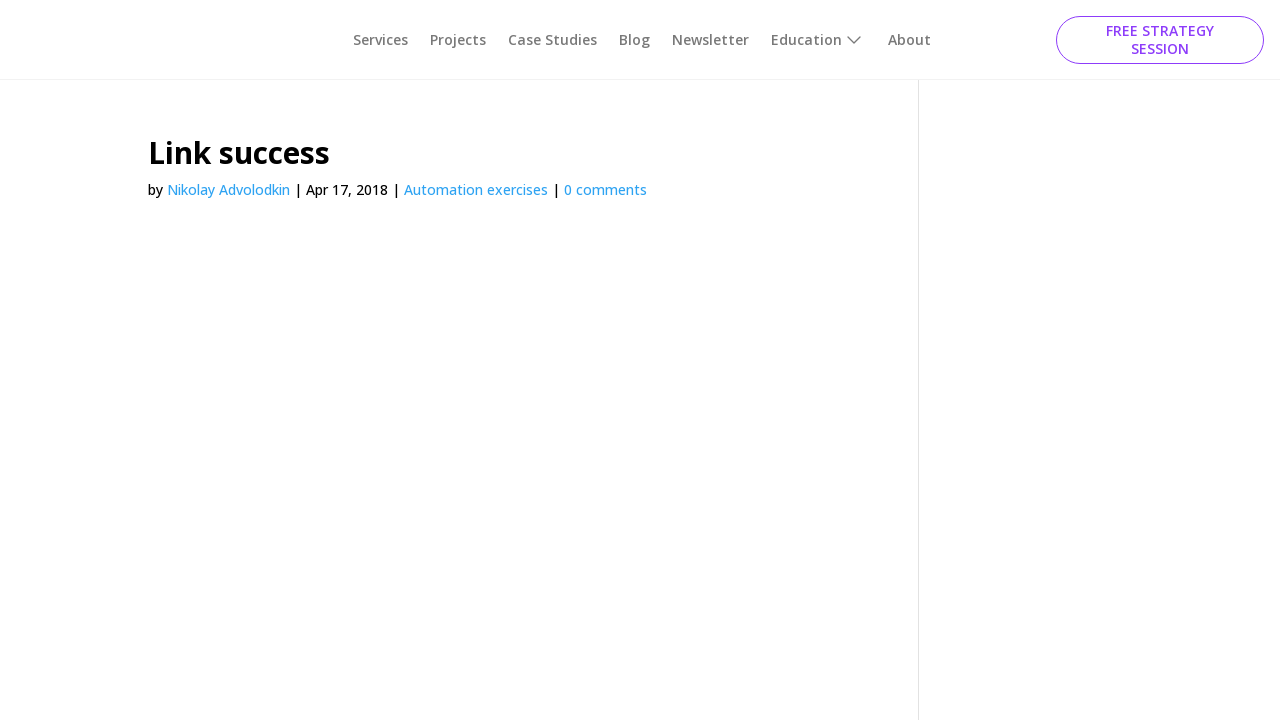